Simple navigation test that loads the Flipkart homepage

Starting URL: https://www.flipkart.com

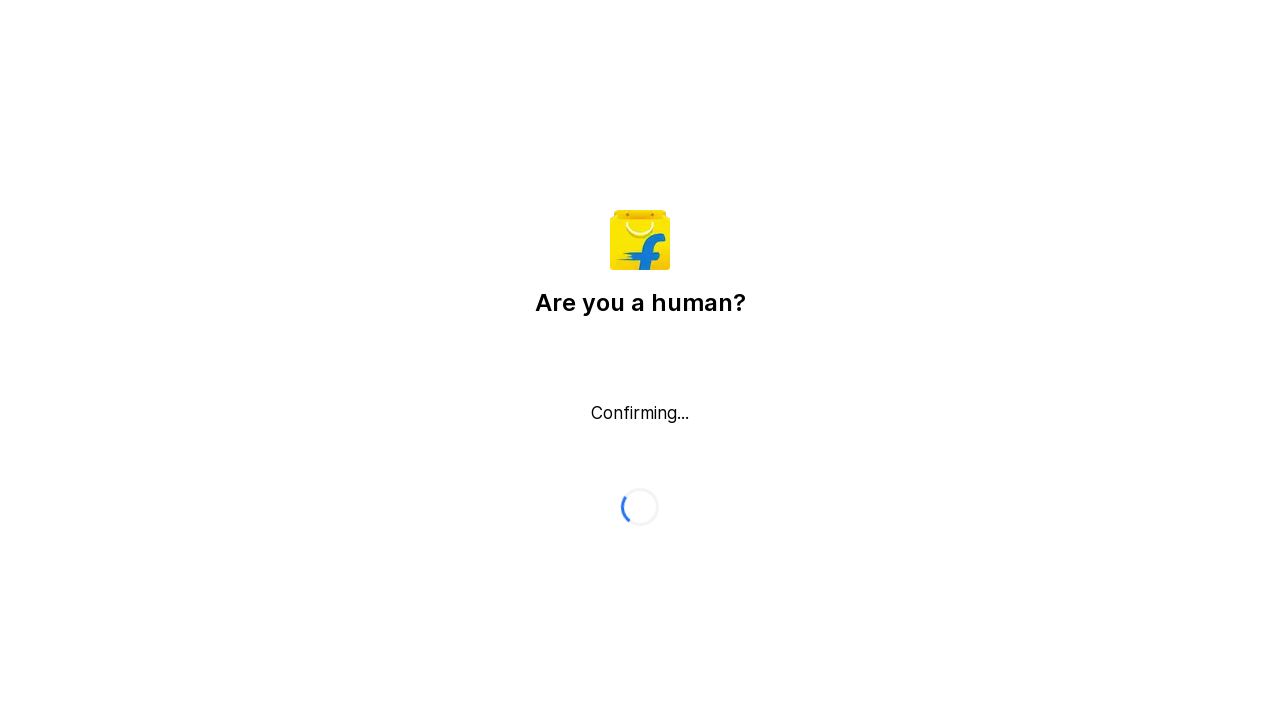

Waited for Flipkart homepage to load (domcontentloaded state)
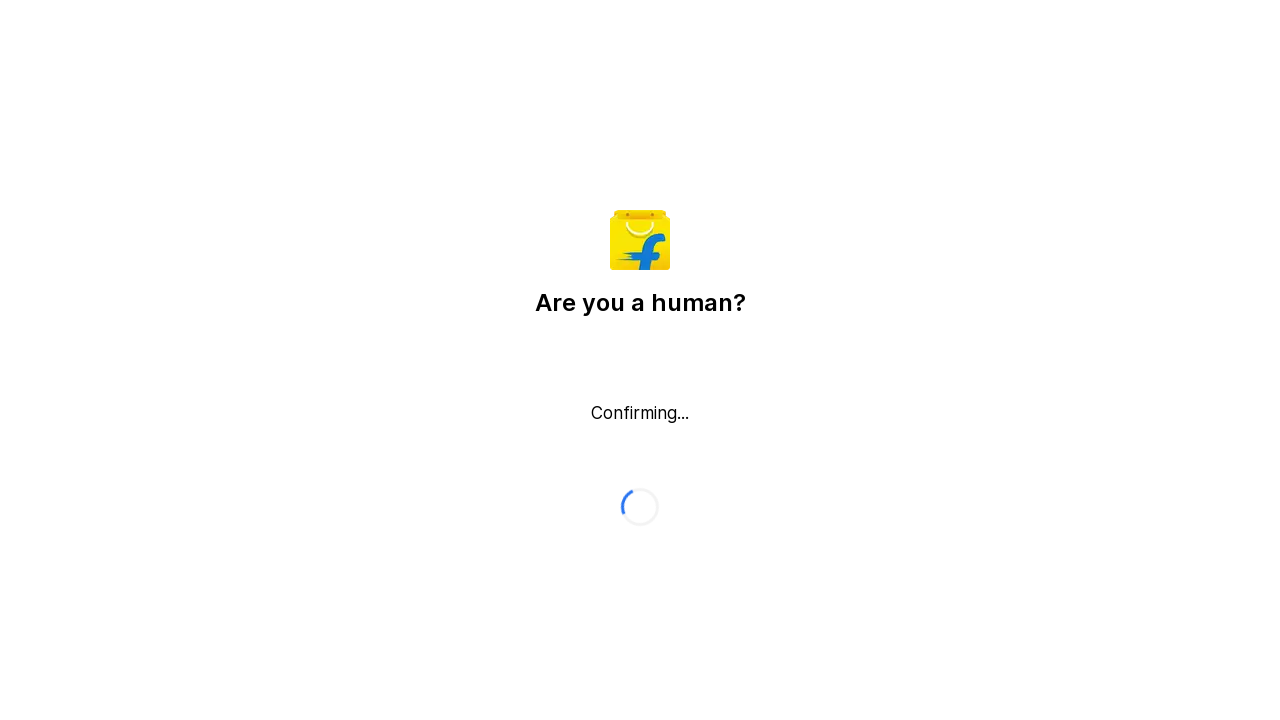

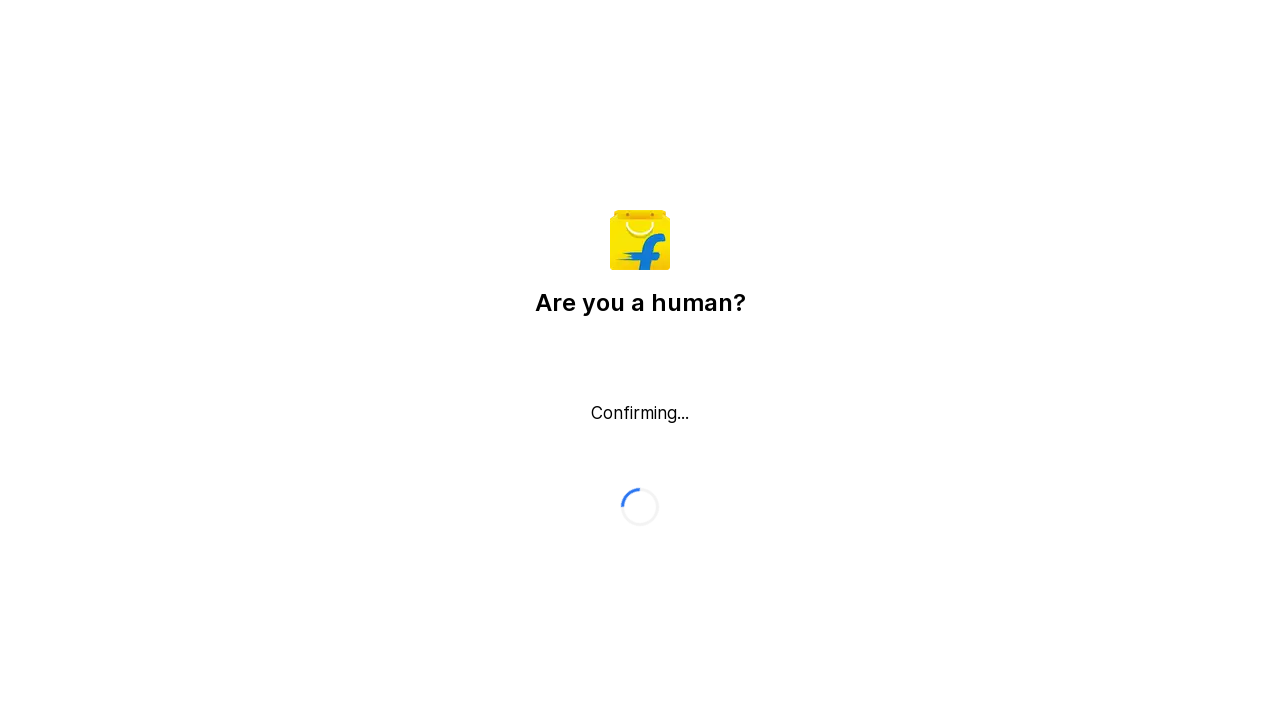